Tests tooltip display by hovering over an age input field and verifying the tooltip content appears

Starting URL: https://automationfc.github.io/jquery-tooltip/

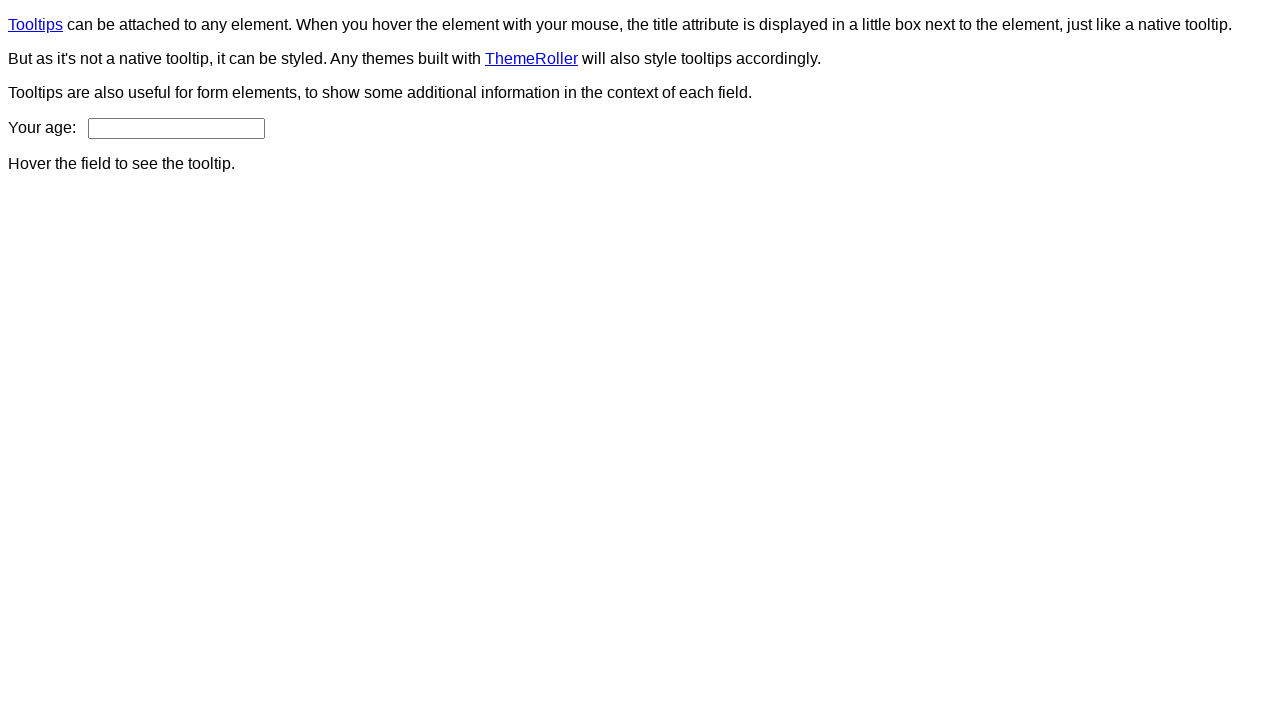

Navigated to jQuery tooltip test page
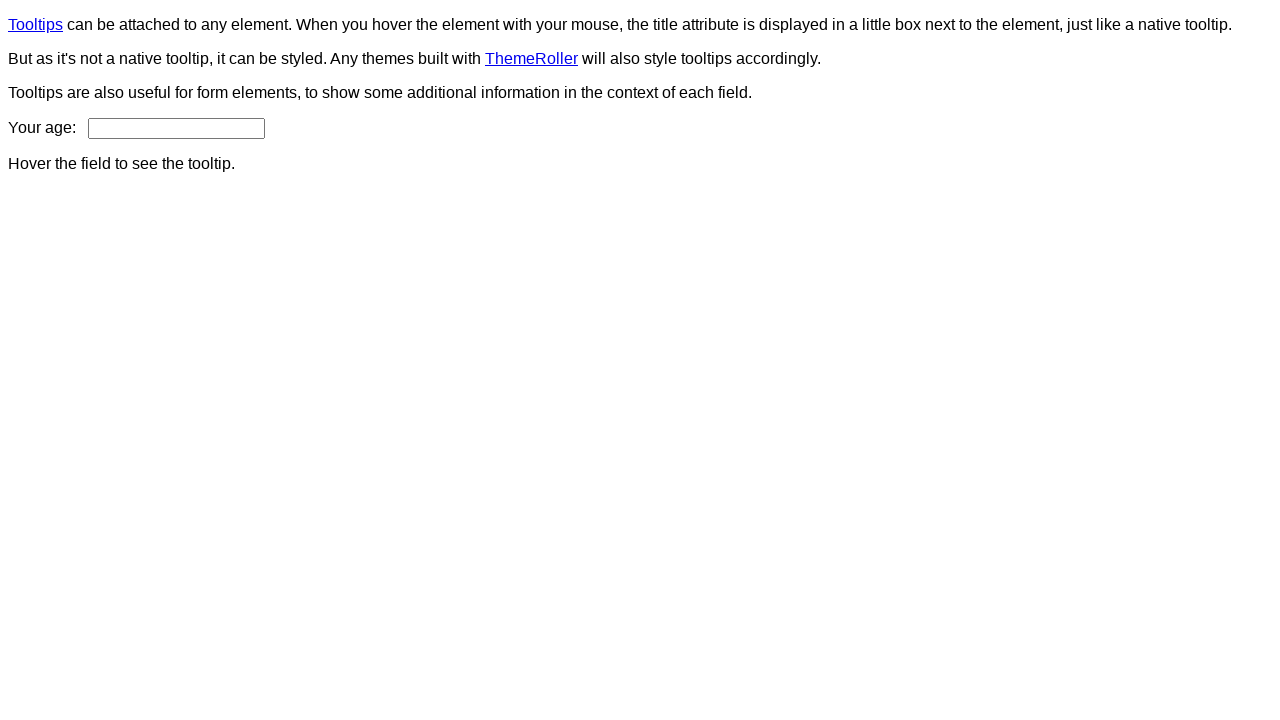

Hovered over age input field at (176, 128) on input#age
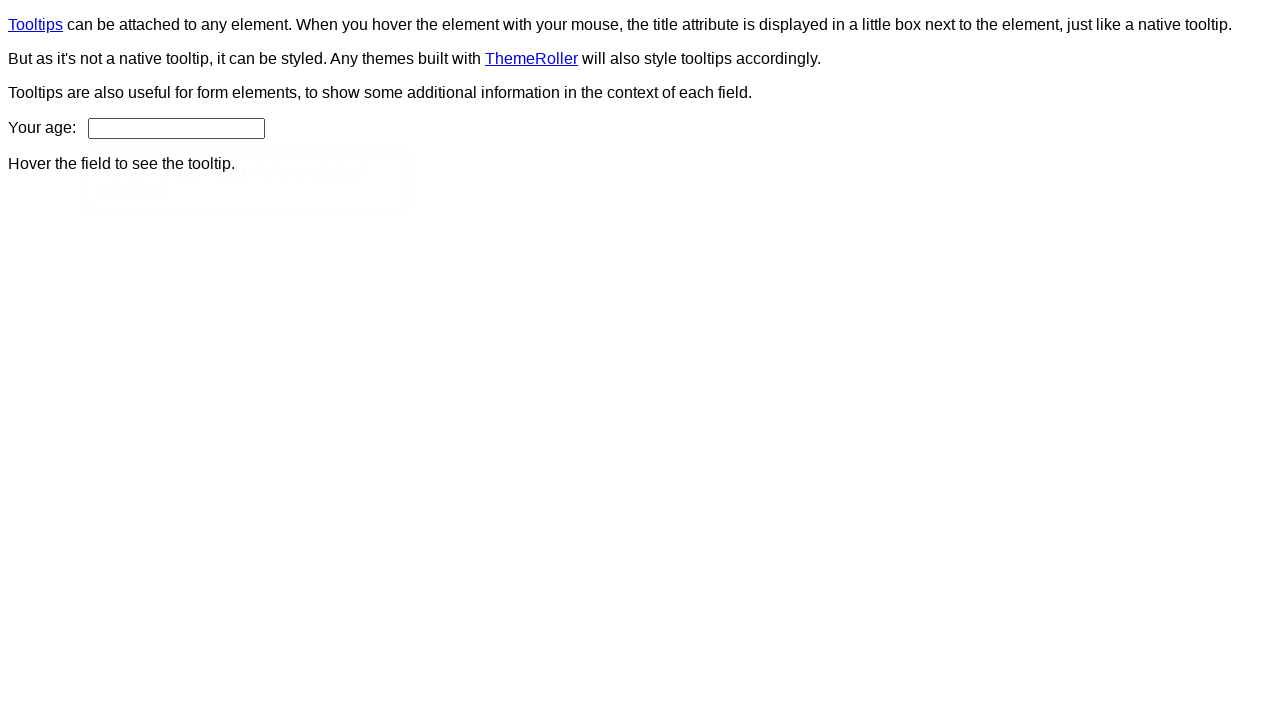

Tooltip content element loaded
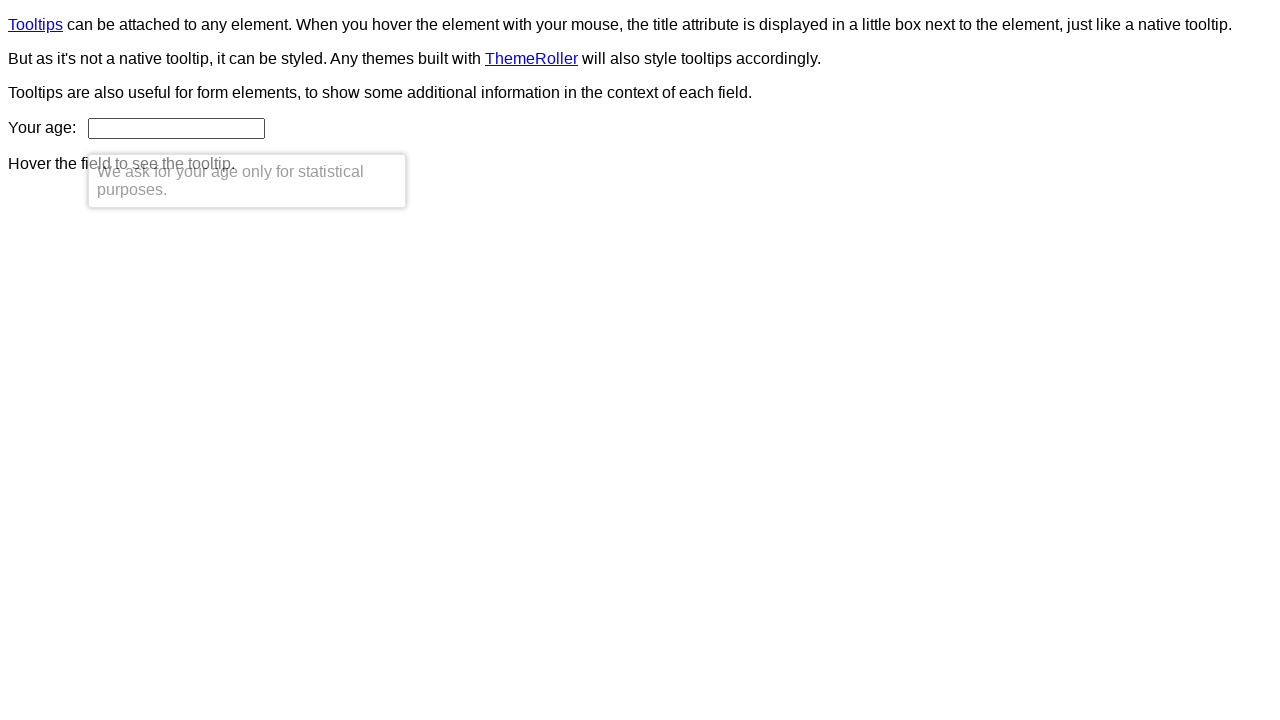

Retrieved tooltip text content
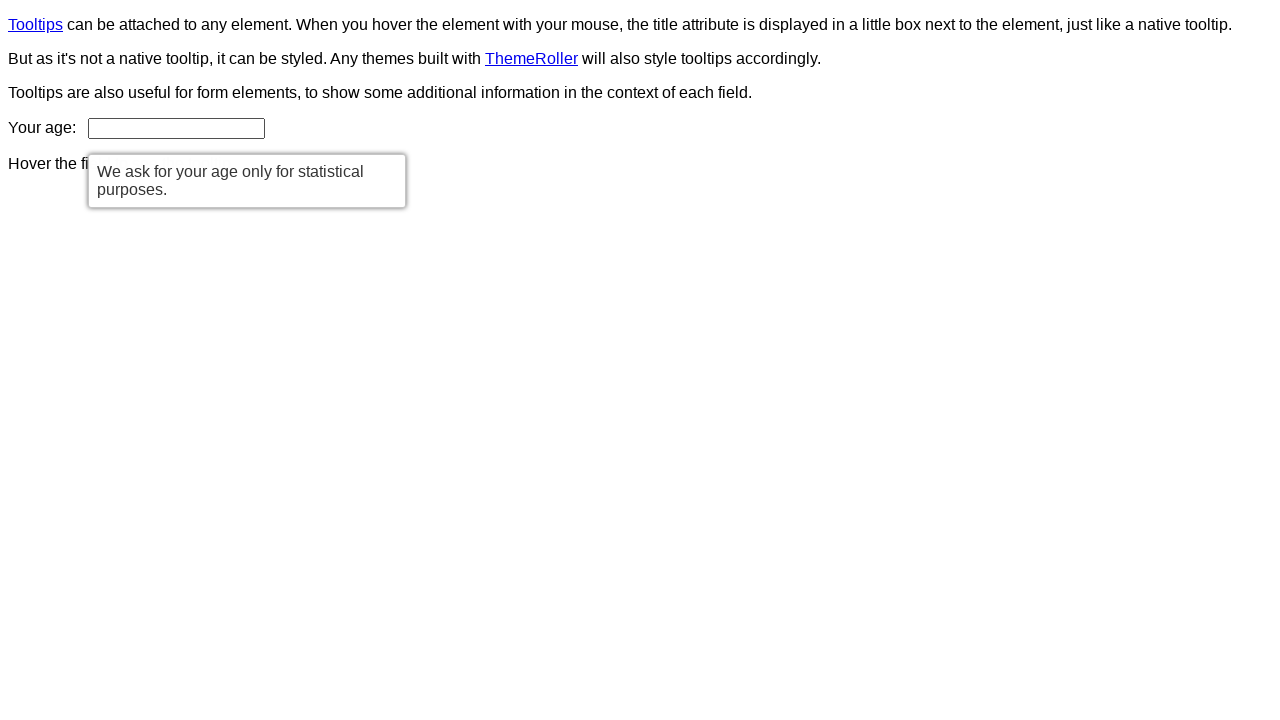

Verified tooltip displays correct message: 'We ask for your age only for statistical purposes.'
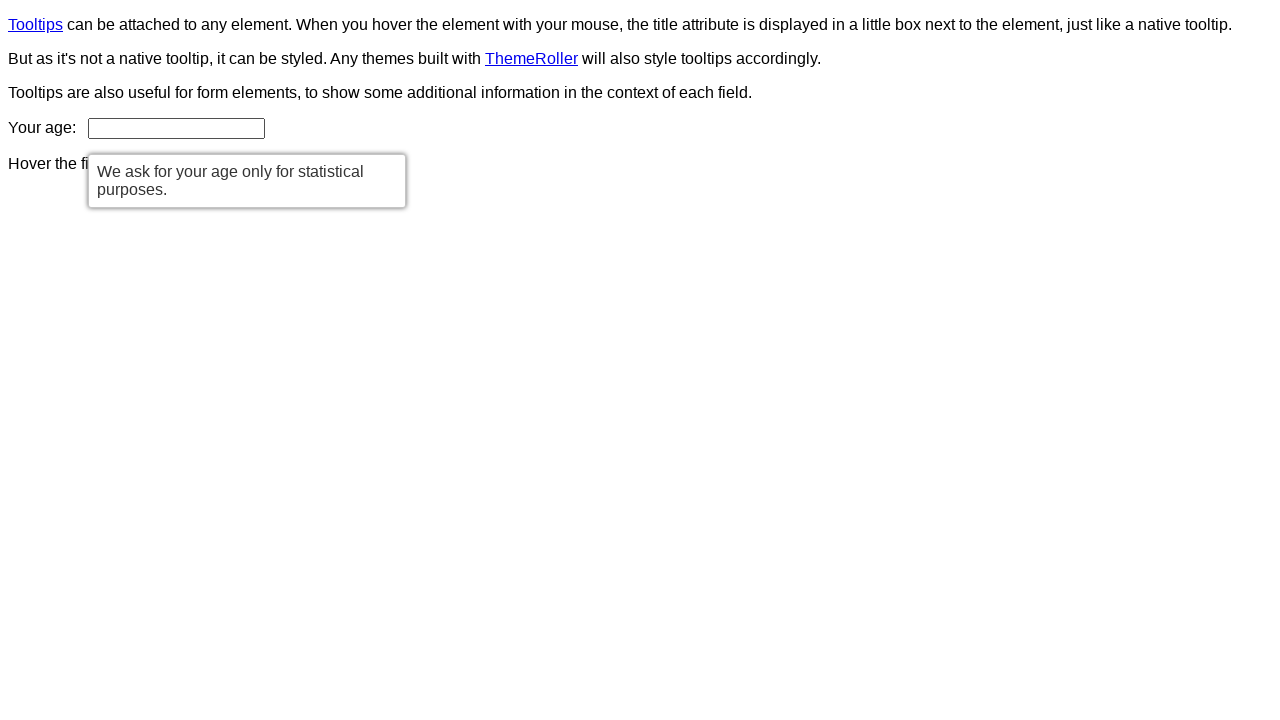

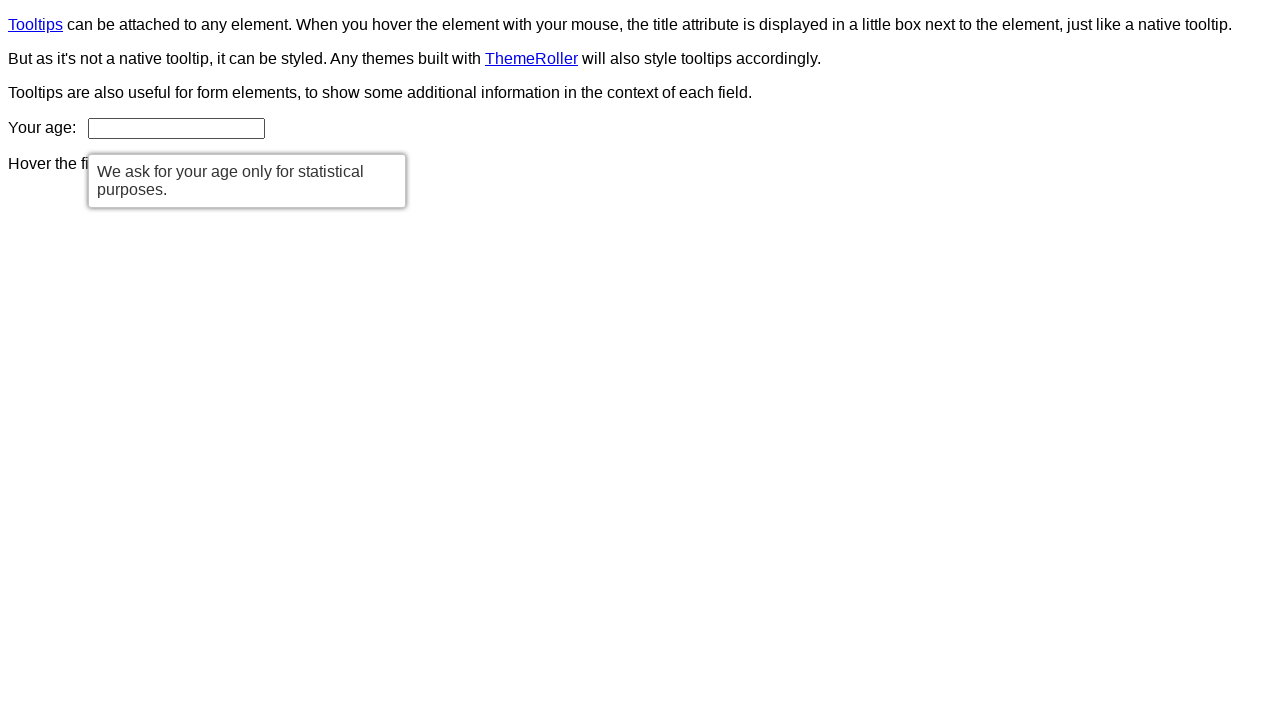